Tests clicking on Text Box menu item and filling the full name field

Starting URL: https://demoqa.com/elements

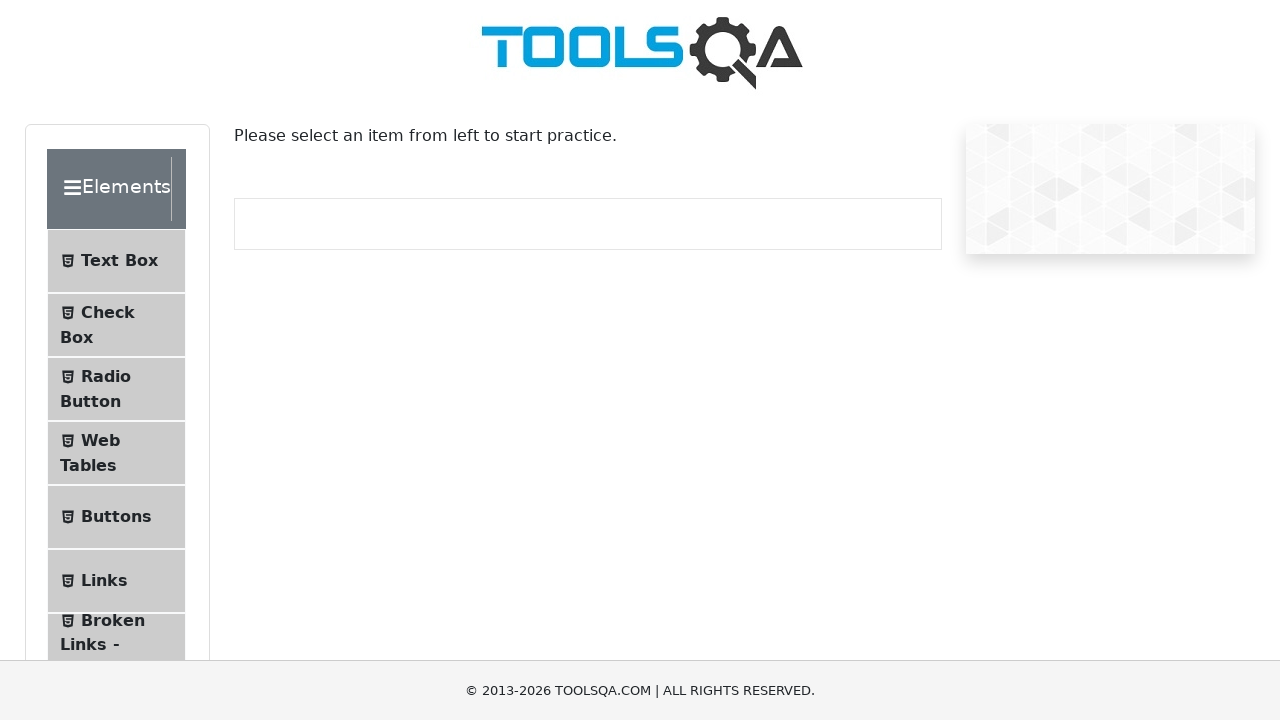

Clicked on Text Box menu item at (119, 261) on xpath=//span[contains(text(),'Text Box')]
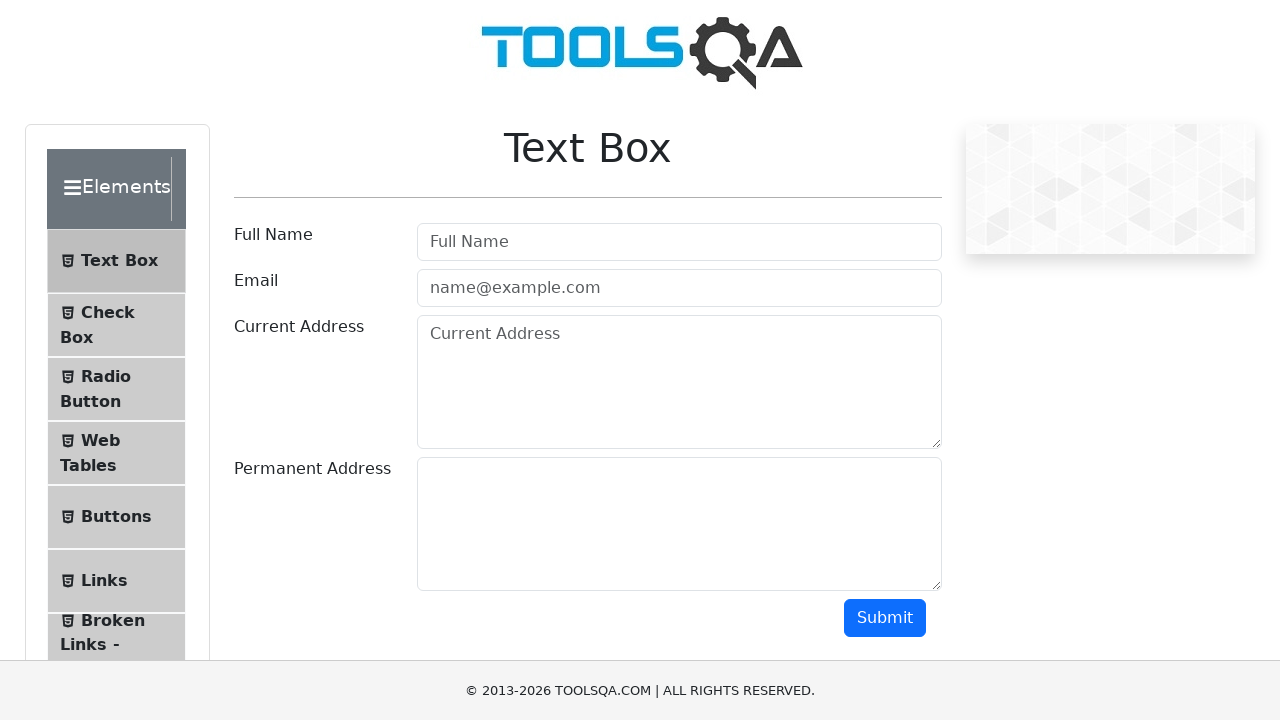

Filled full name field with 'Adam Adams' on #userName
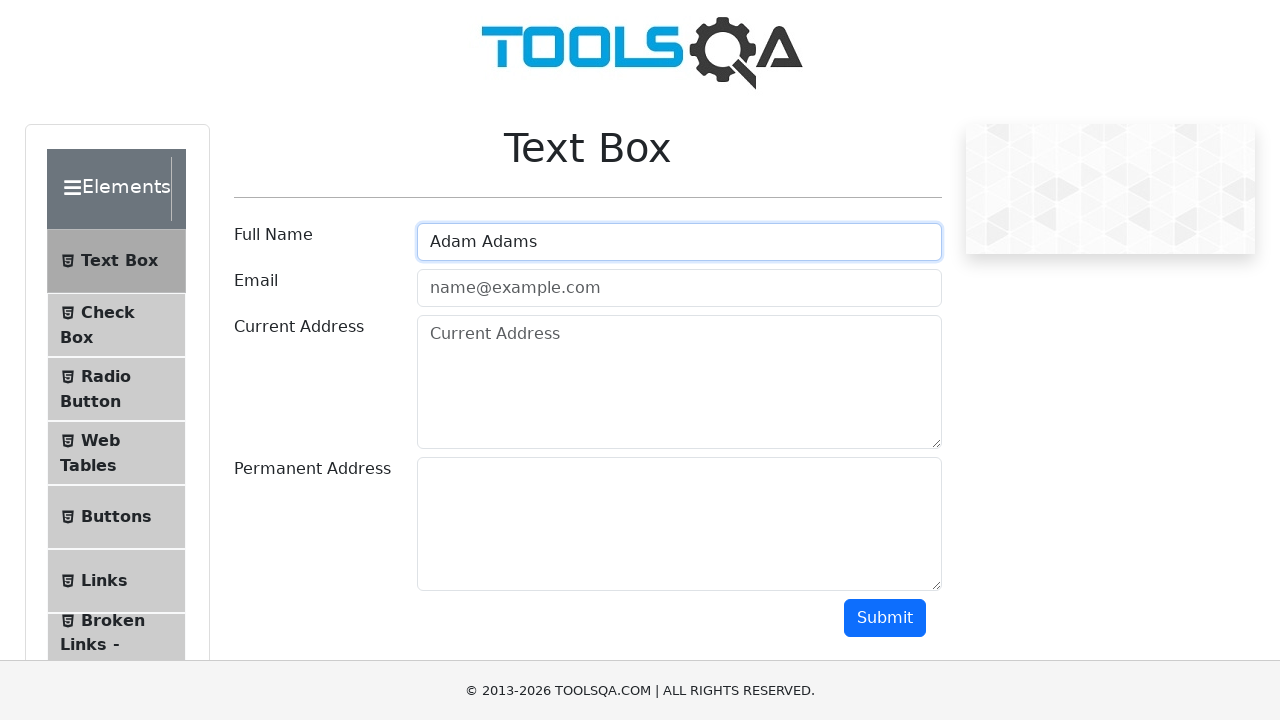

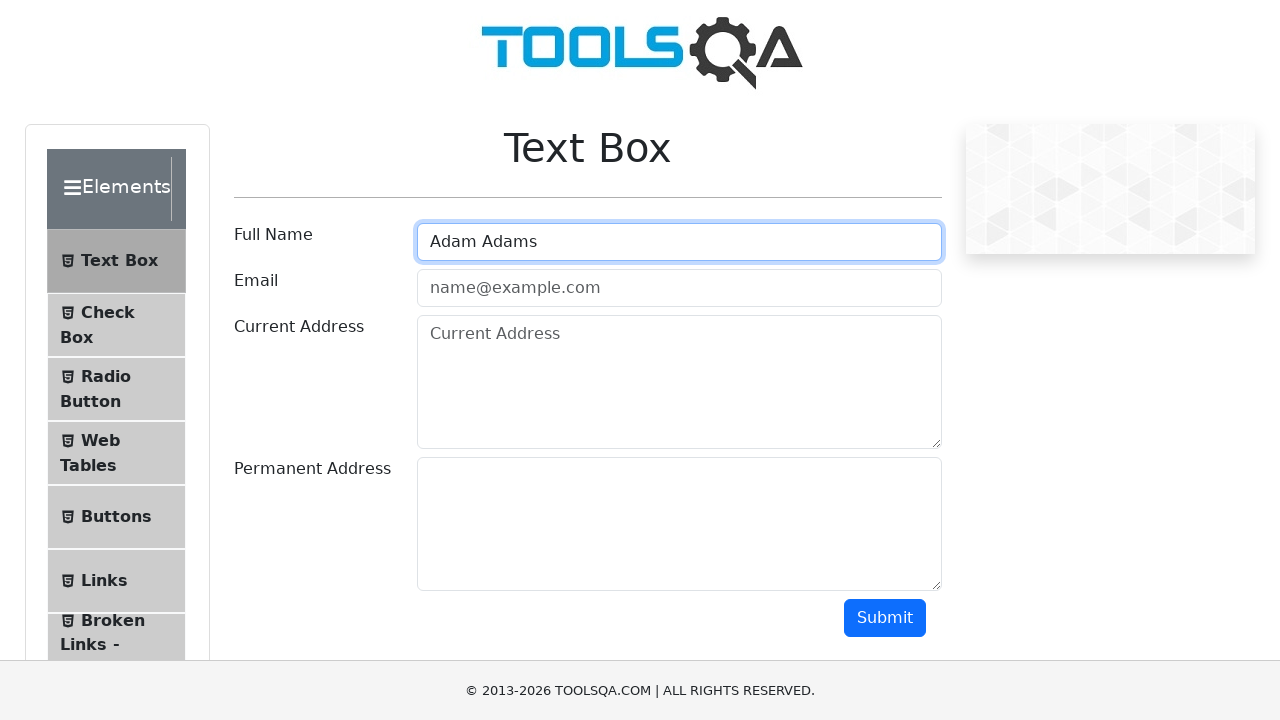